Tests the complete flight booking flow on BlazeDemo: selecting departure and destination cities, searching for flights, selecting the first flight, entering purchase information, and verifying the booking confirmation.

Starting URL: https://blazedemo.com/

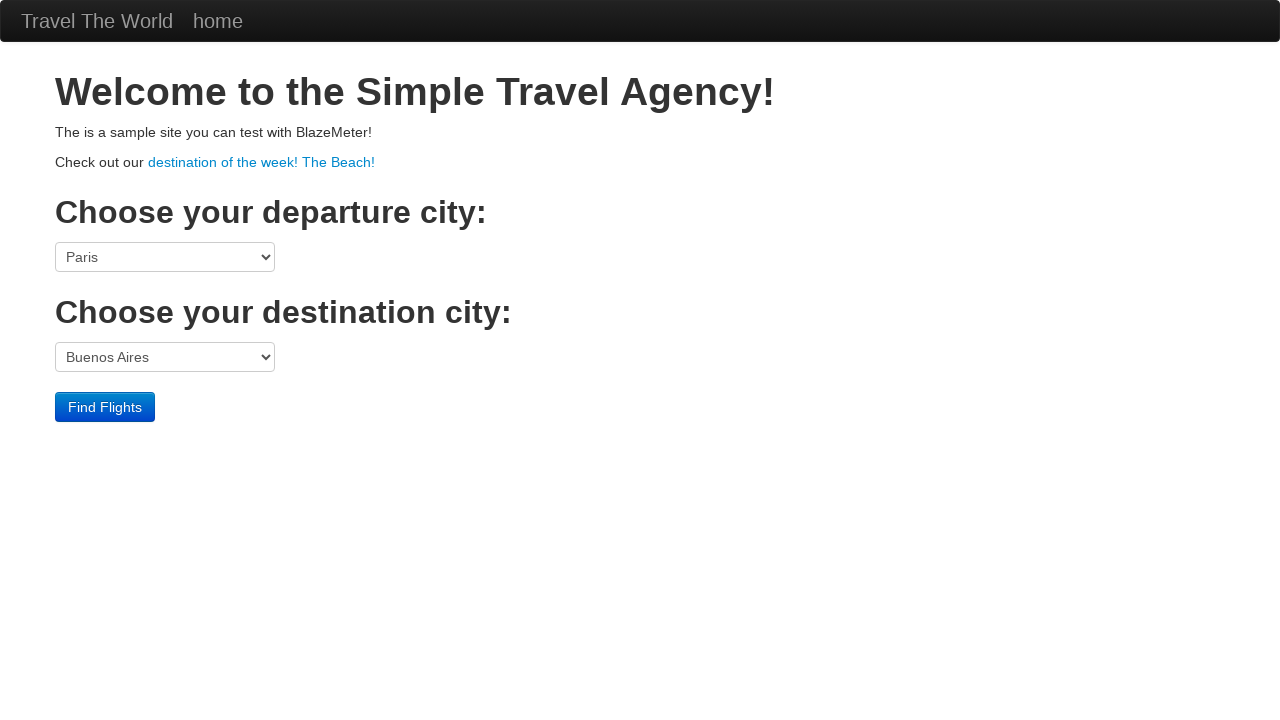

Selected Paris as departure city on select[name='fromPort']
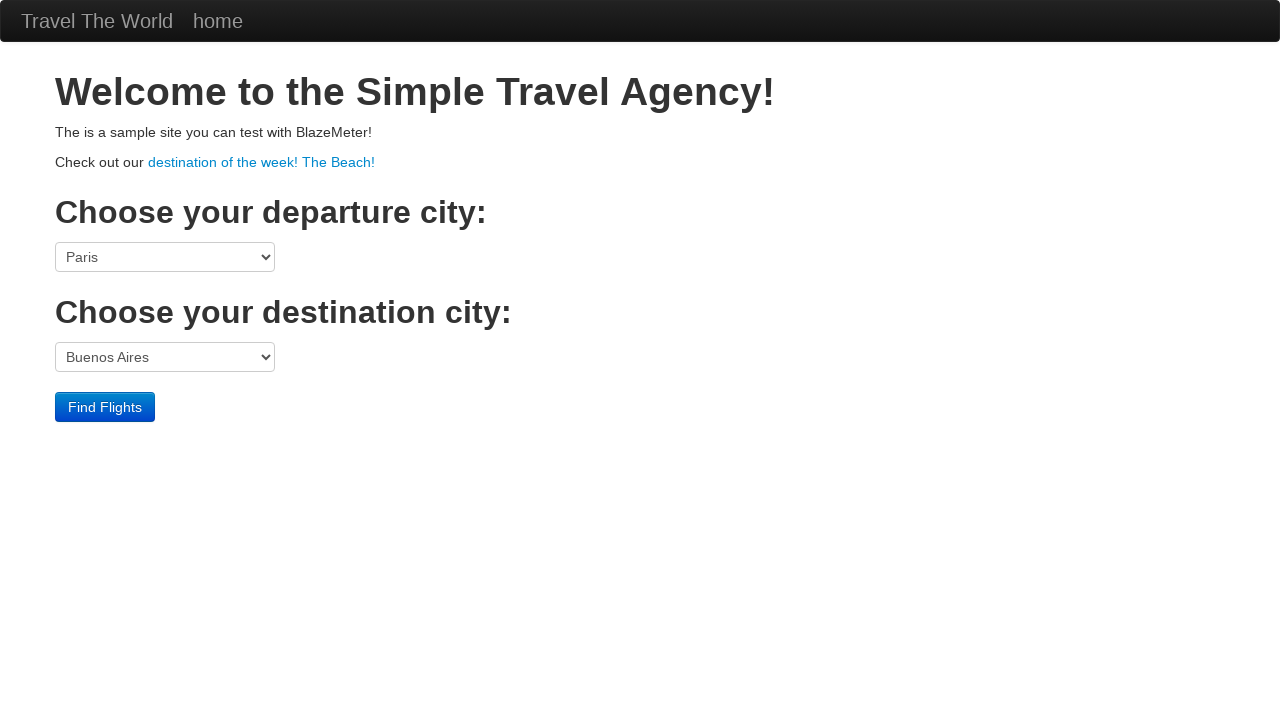

Selected Buenos Aires as destination city on select[name='toPort']
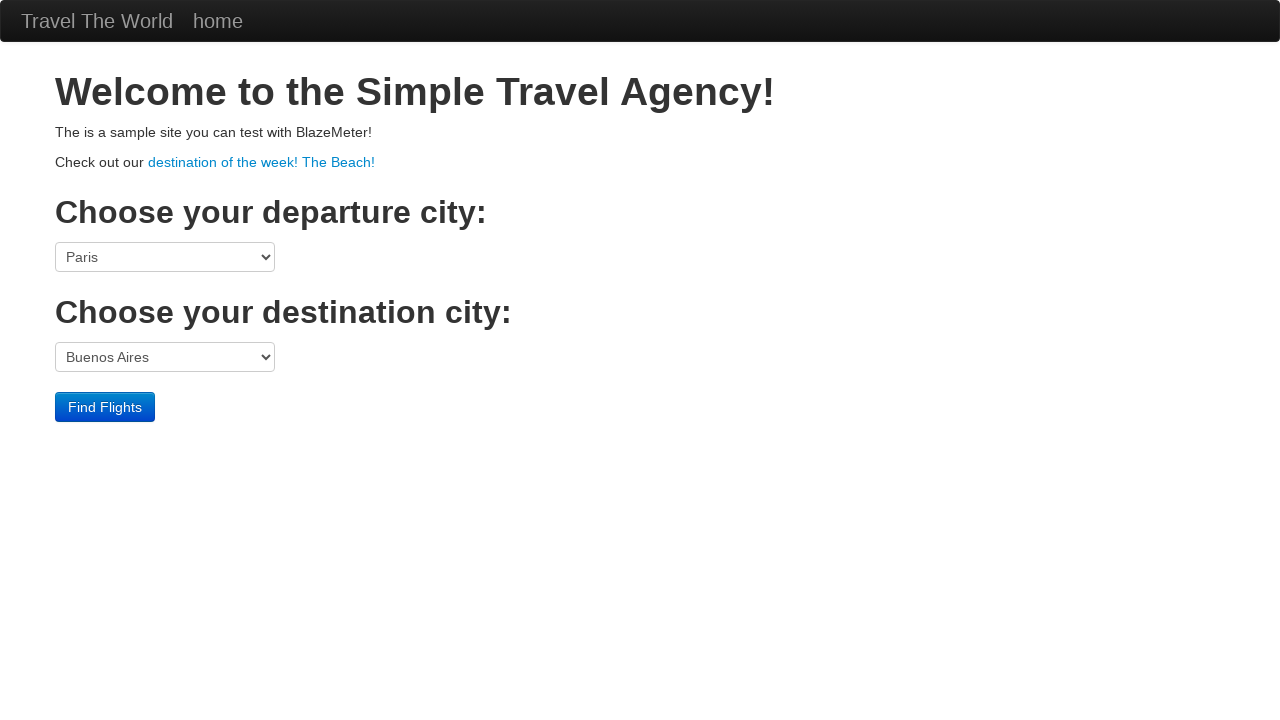

Clicked Find Flights button at (105, 407) on input[type='submit']
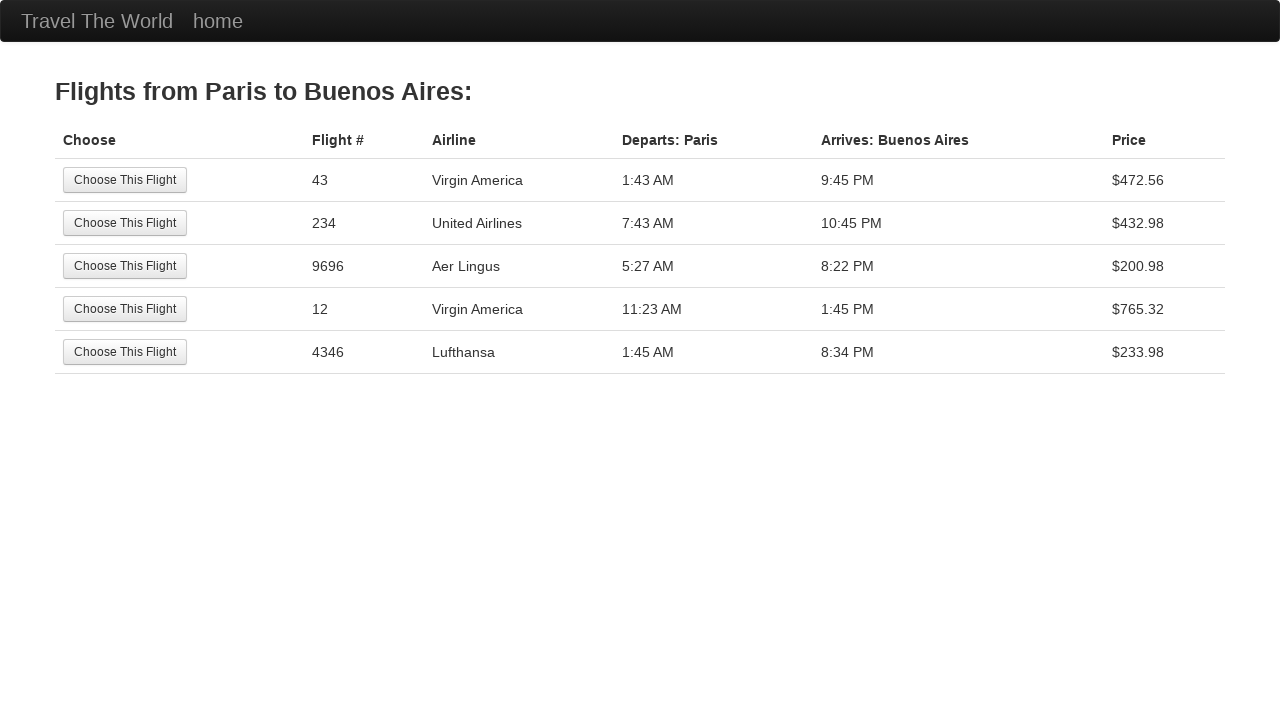

Flights page loaded
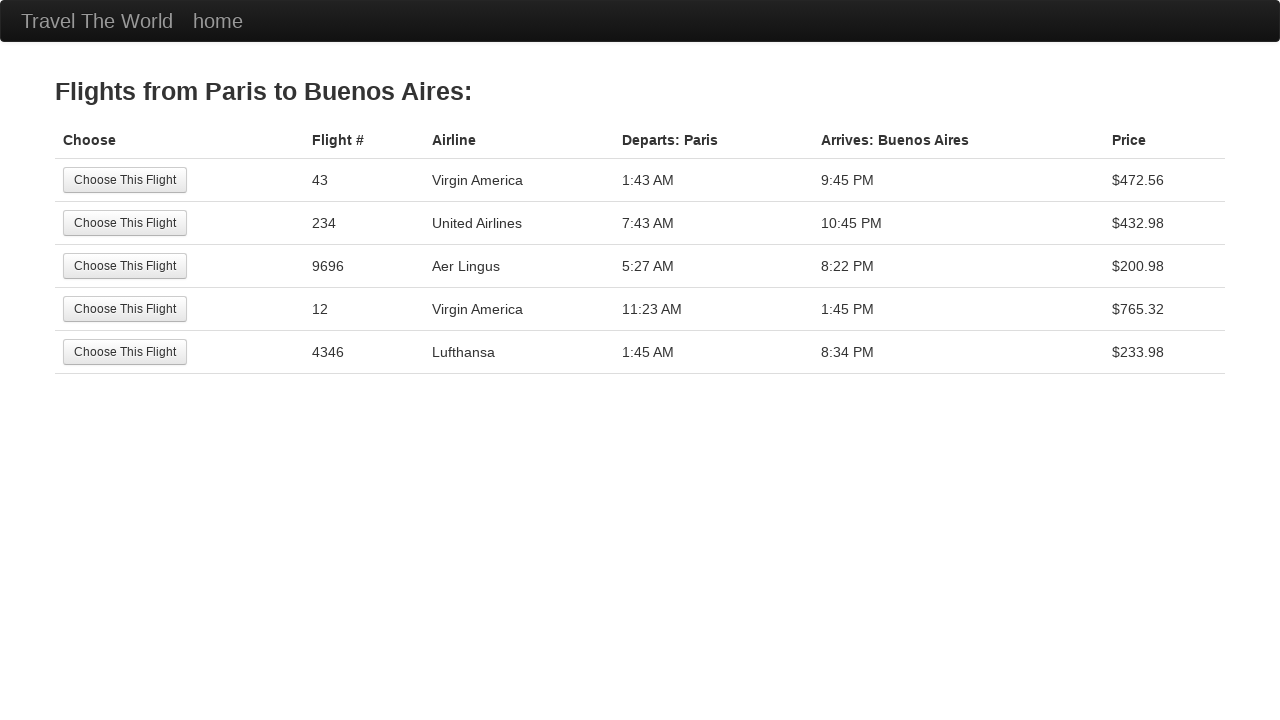

Selected the first flight from available options at (125, 180) on table tbody tr:first-child input[type='submit']
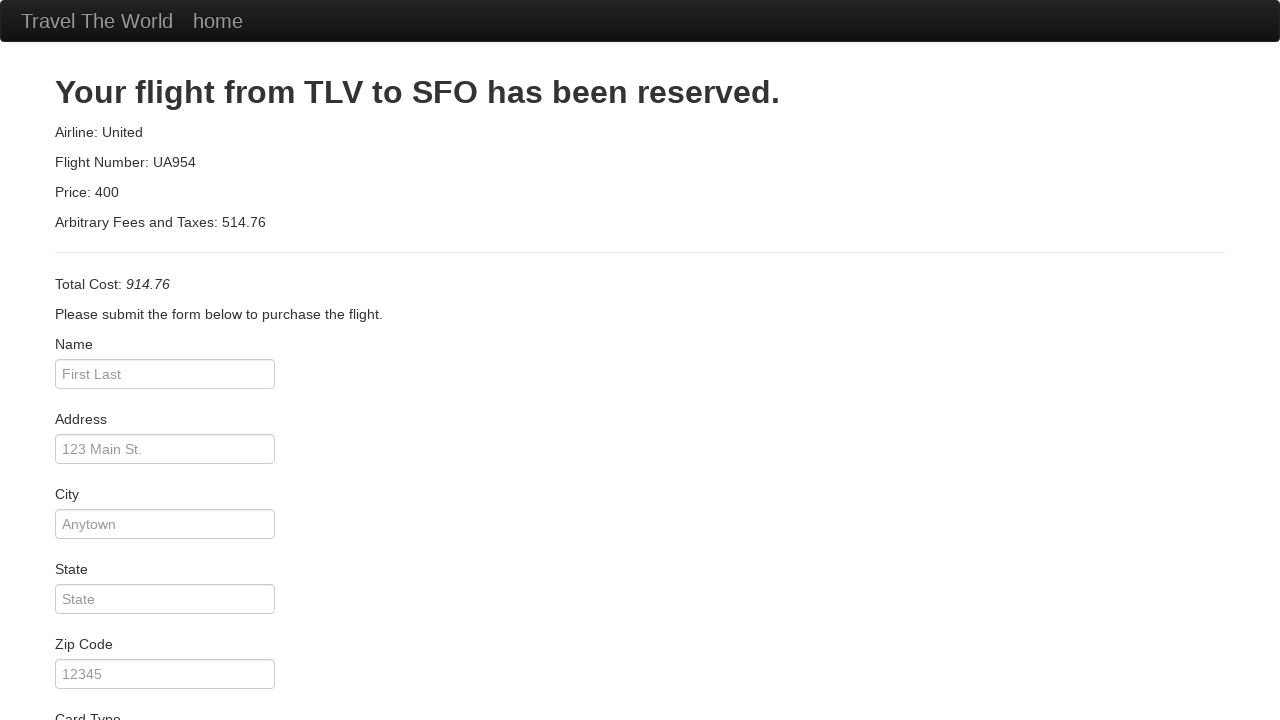

Purchase page loaded
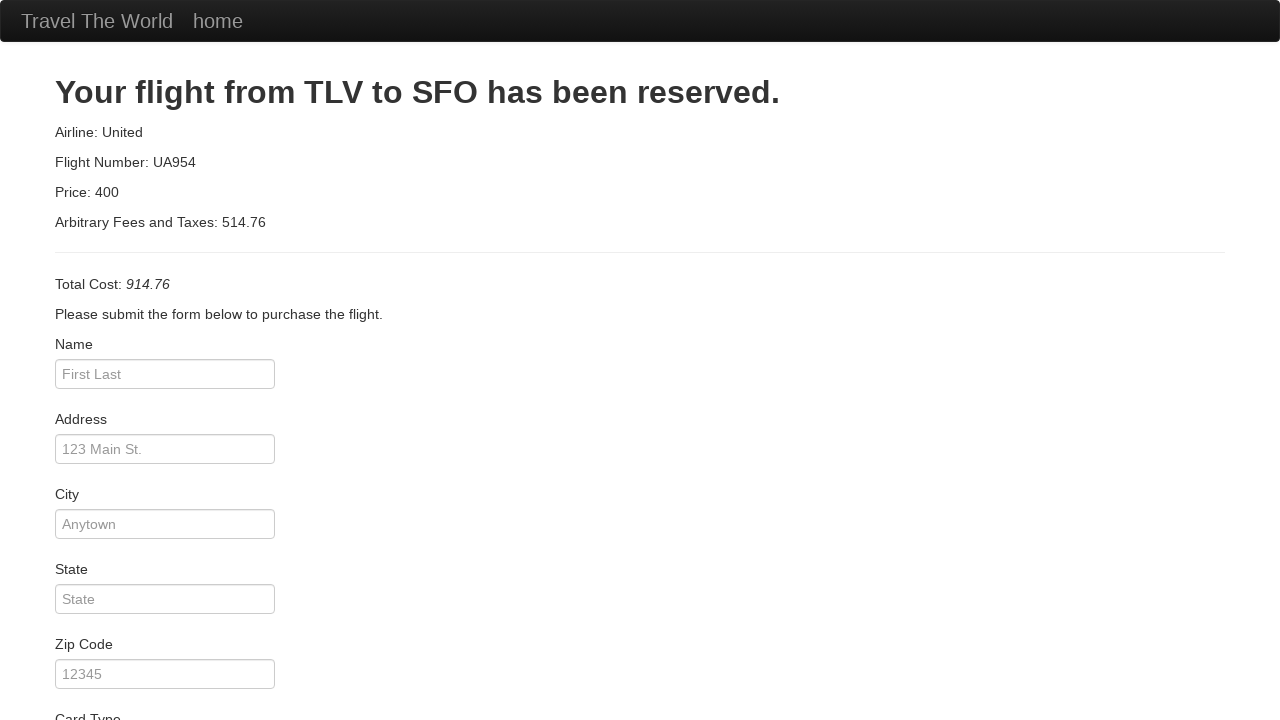

Entered passenger name: Fernando on input#inputName
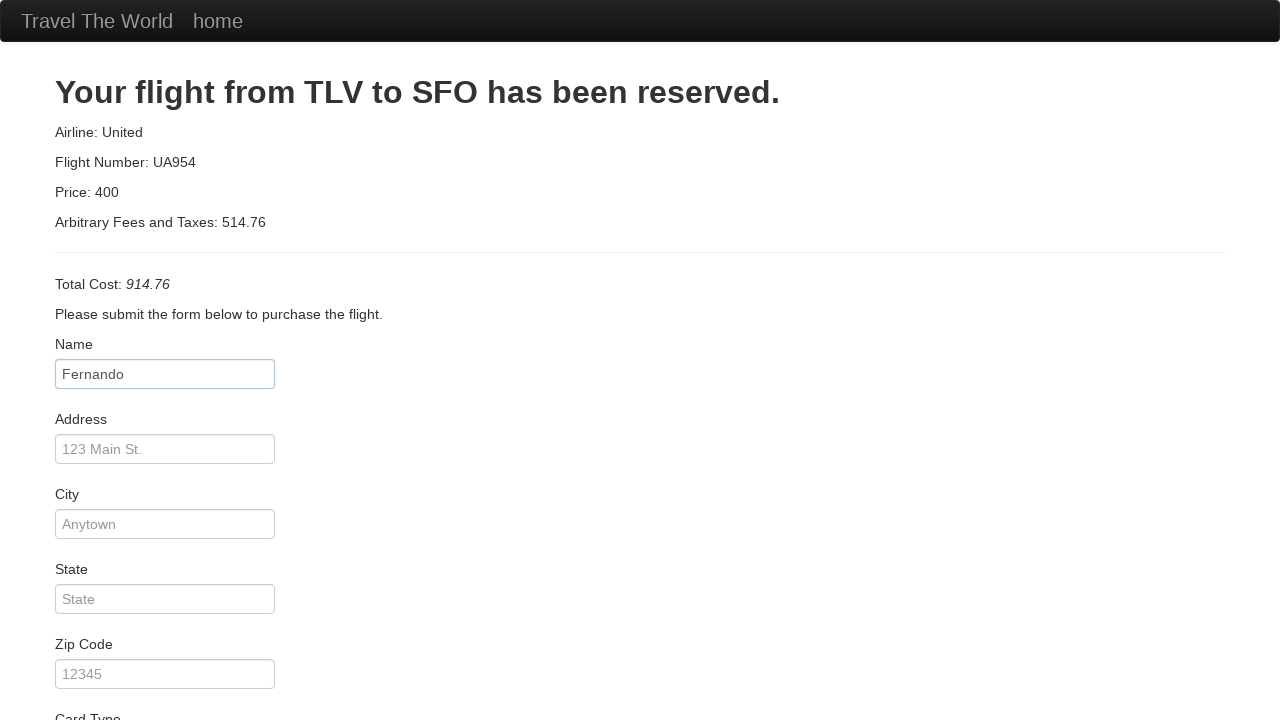

Entered address: 123 The Kings, MX on input#address
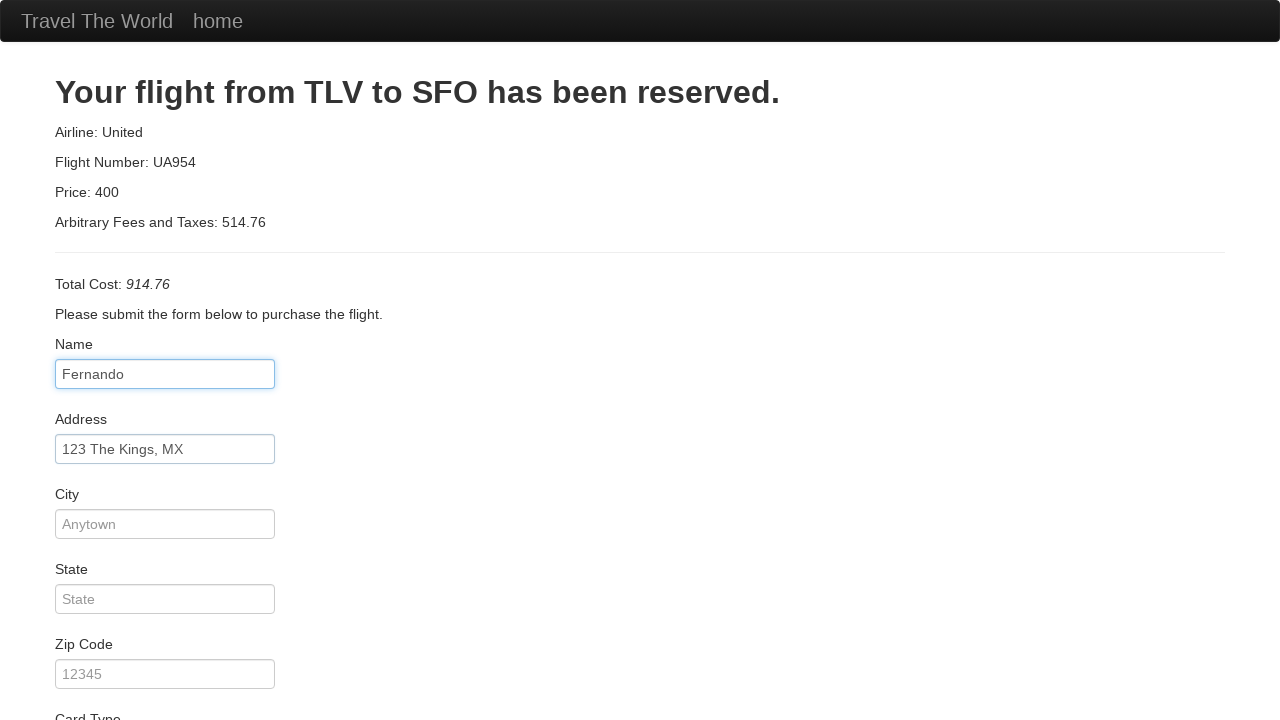

Entered city: Michigan on input#city
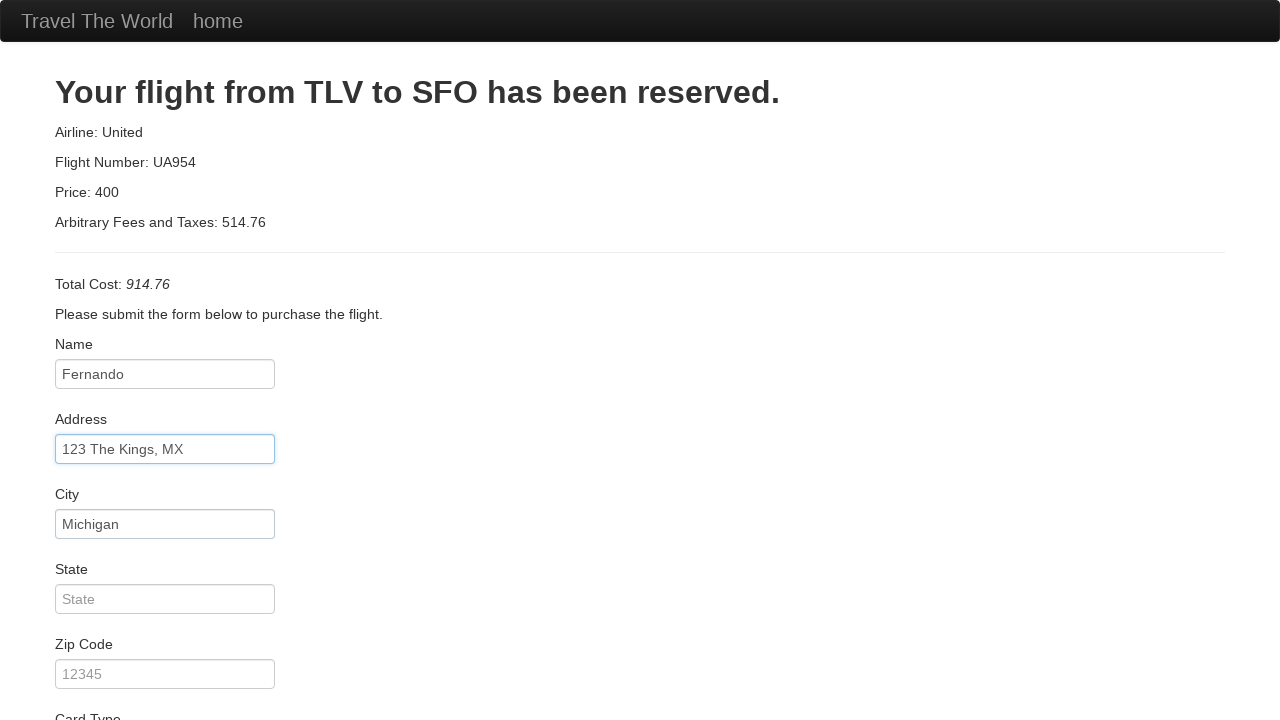

Entered zip code: 10301 on input#zipCode
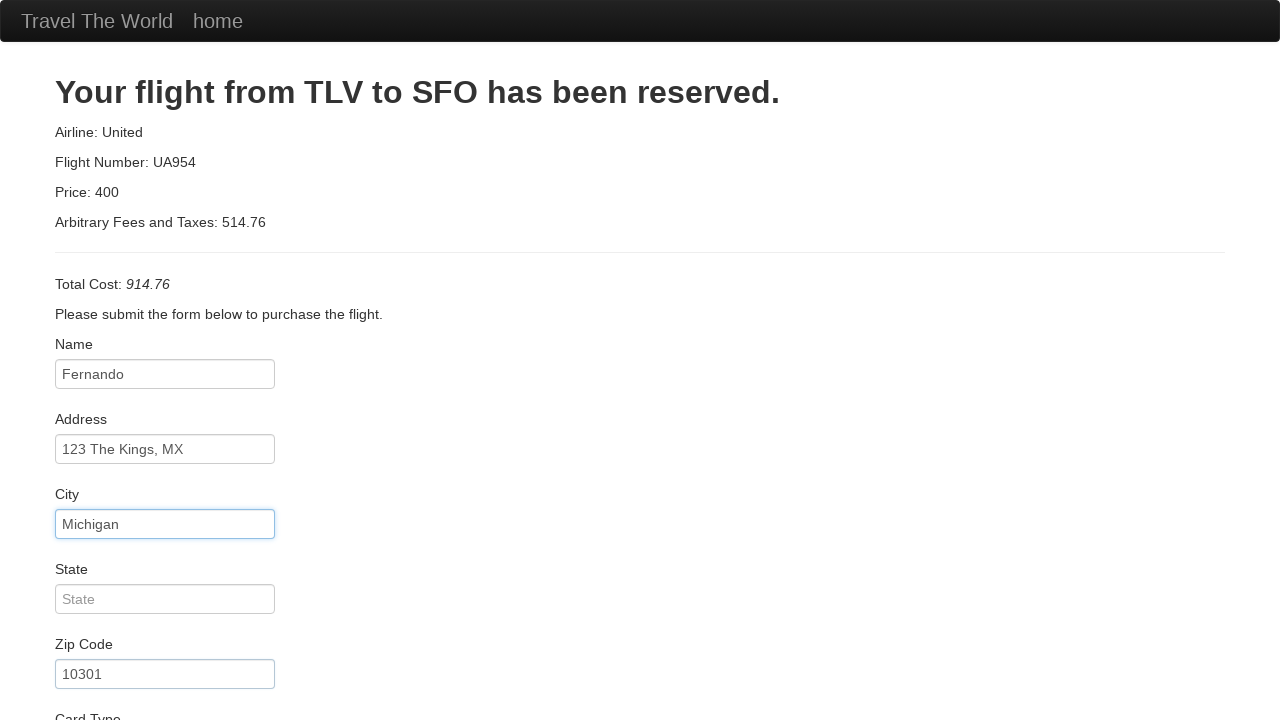

Clicked Purchase Flight button at (118, 685) on input[type='submit']
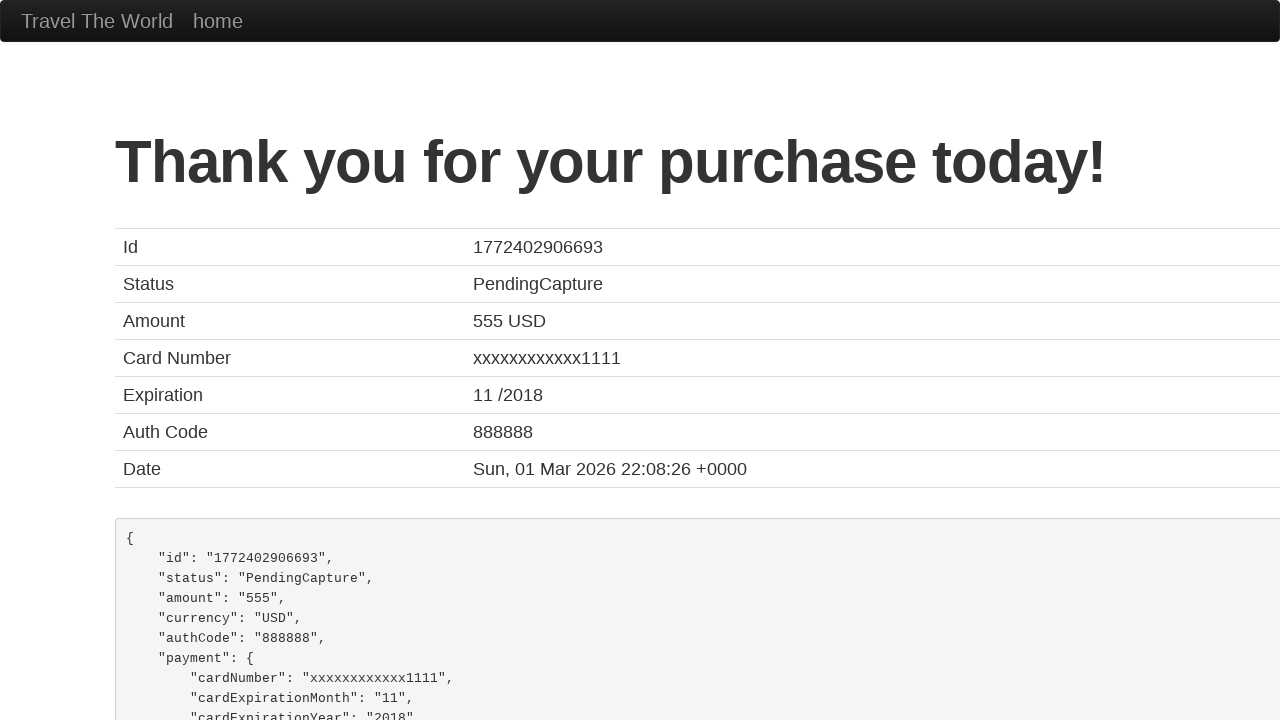

Confirmation page loaded
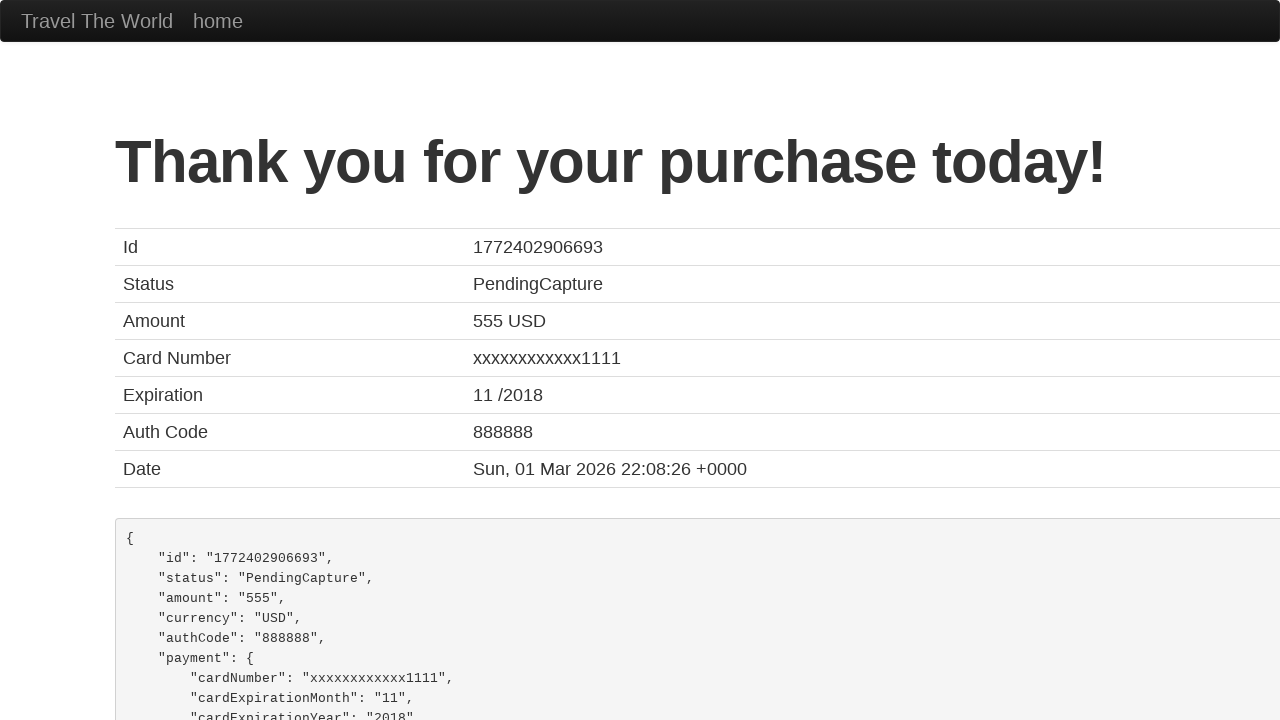

Verified confirmation message is displayed
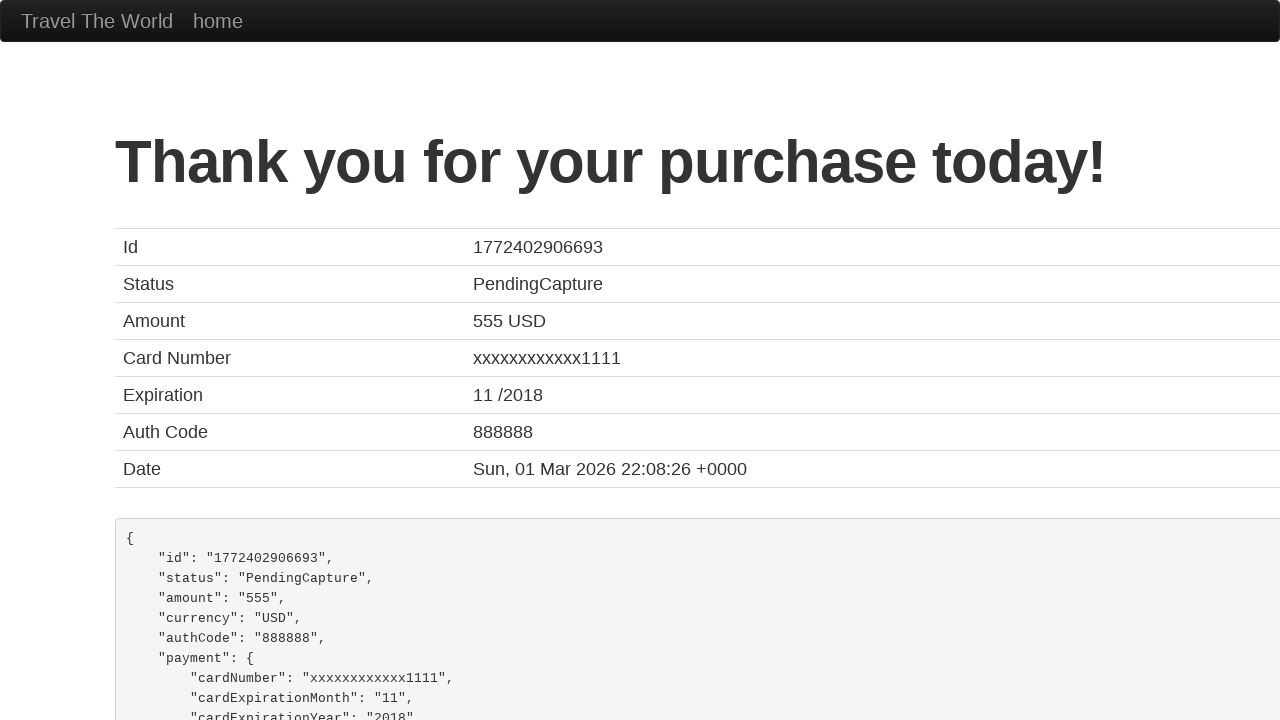

Verified booking ID is present in confirmation
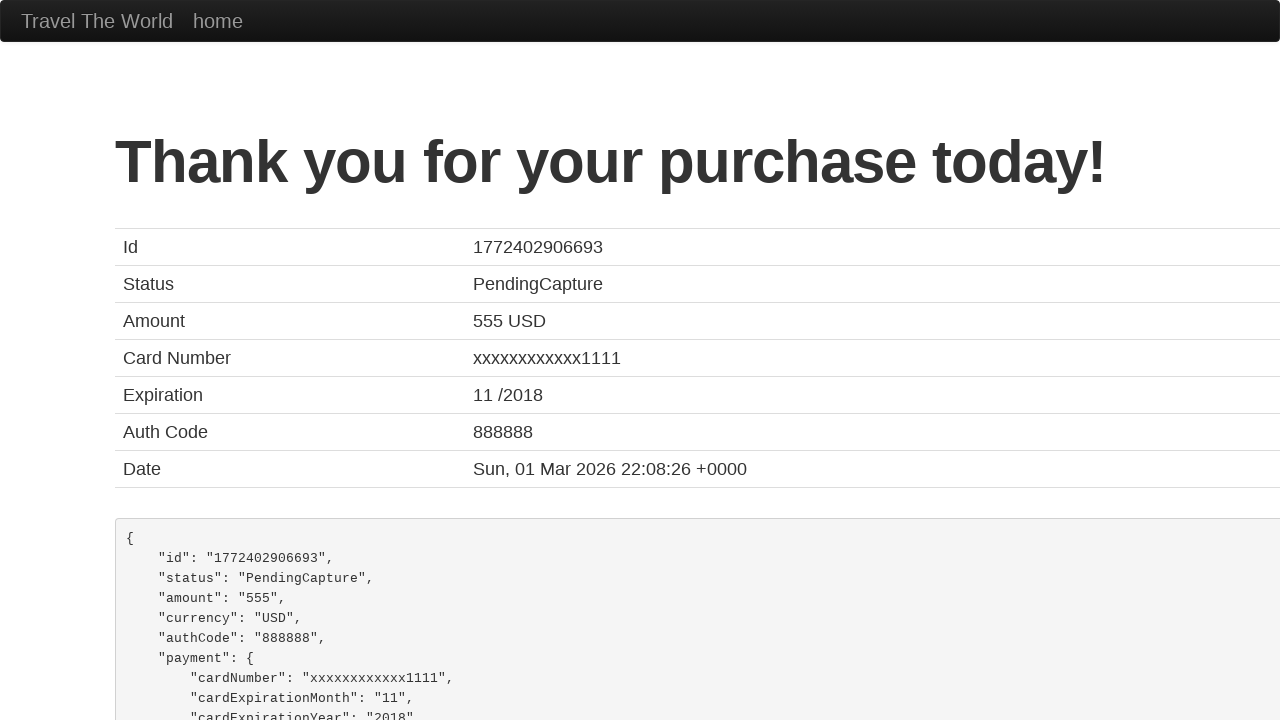

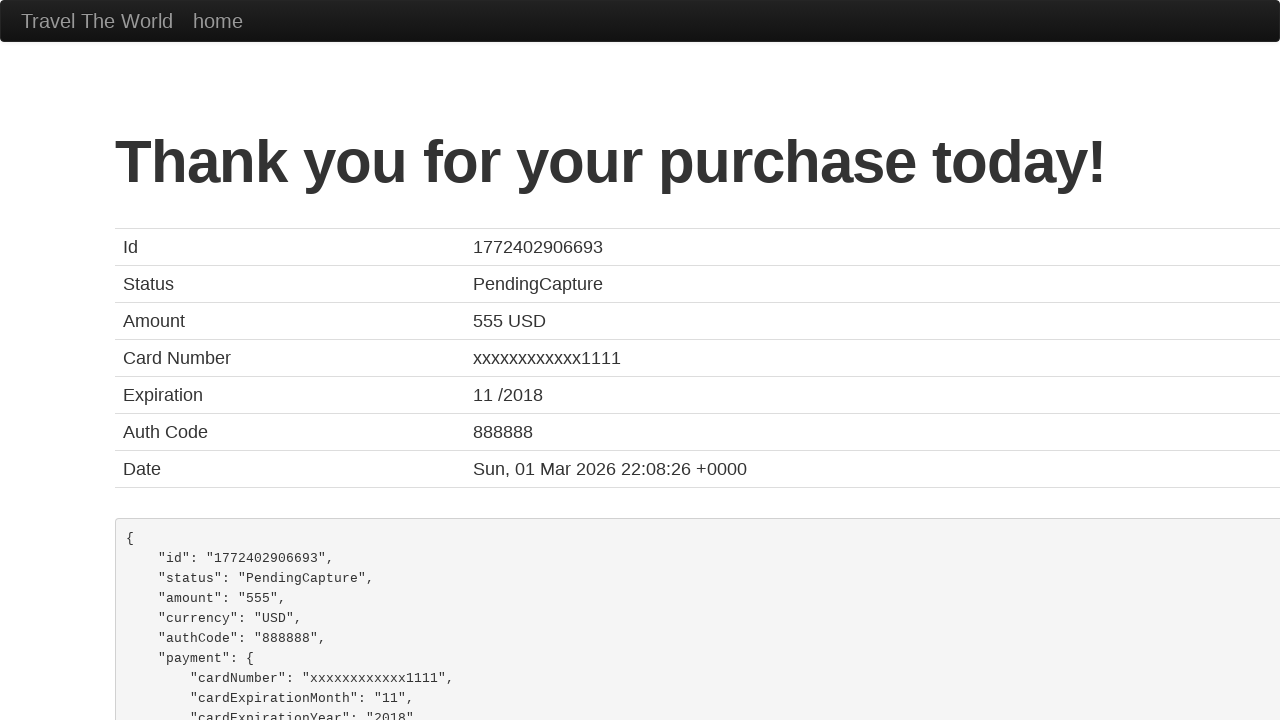